Tests interaction with SVG map elements by finding and clicking on a specific state (Tripura) in an interactive India map.

Starting URL: https://www.amcharts.com/svg-maps/?map=india

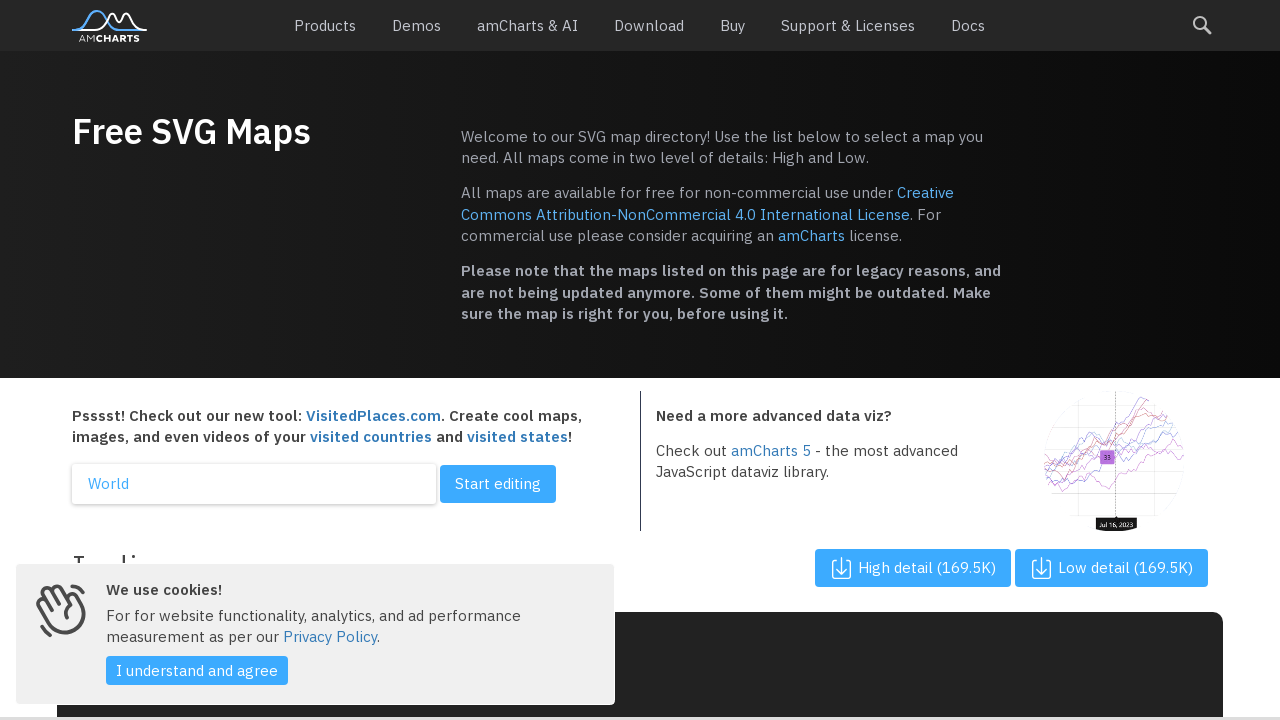

SVG map loaded
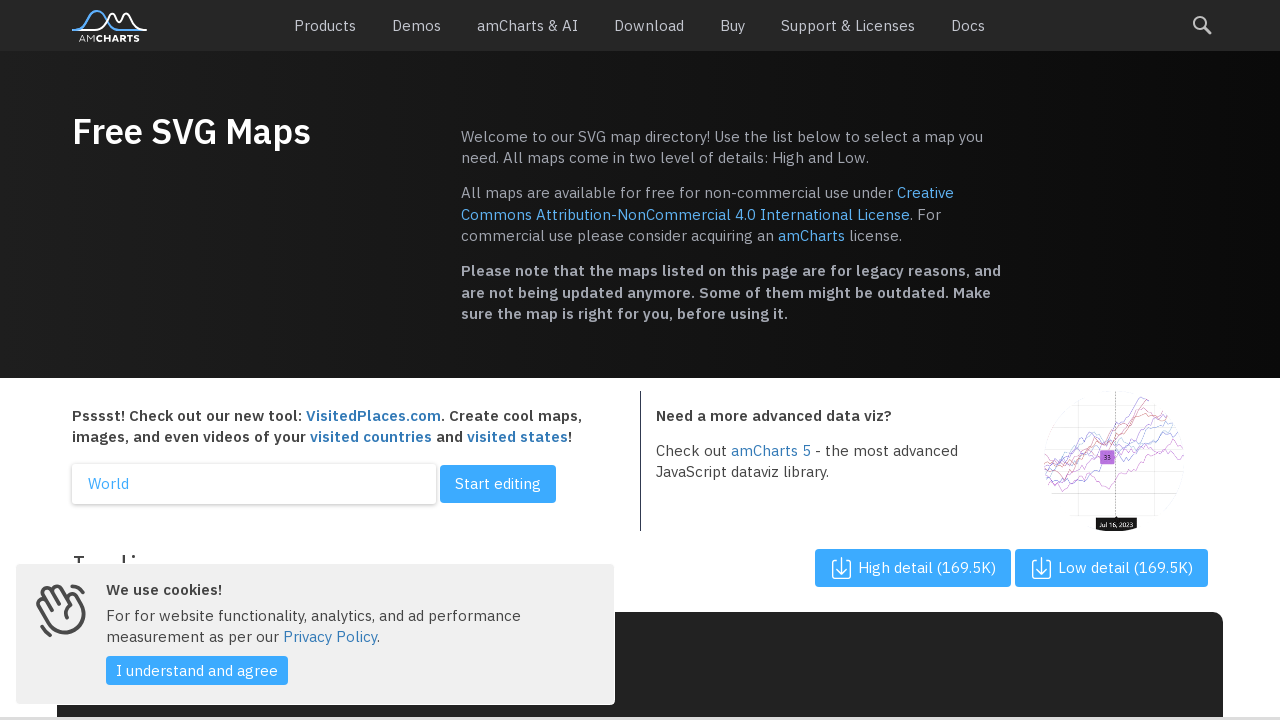

Retrieved all state path elements from SVG map
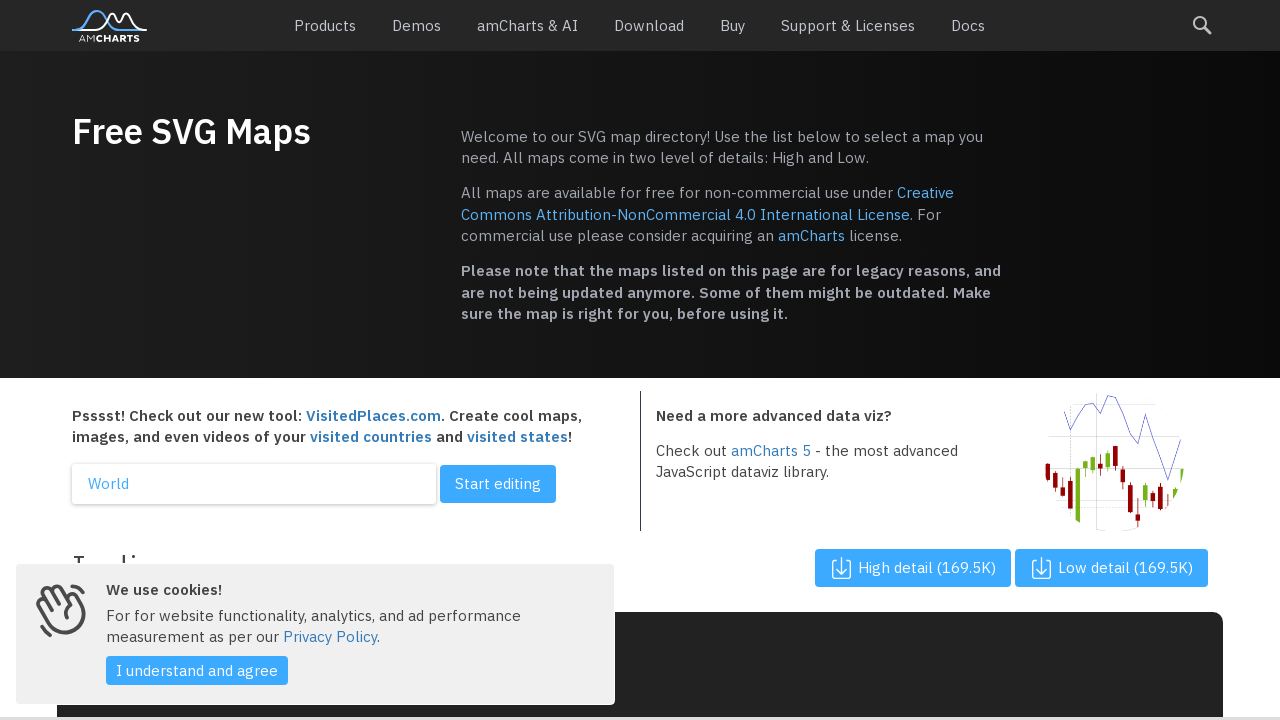

Checked state element with aria-label: None
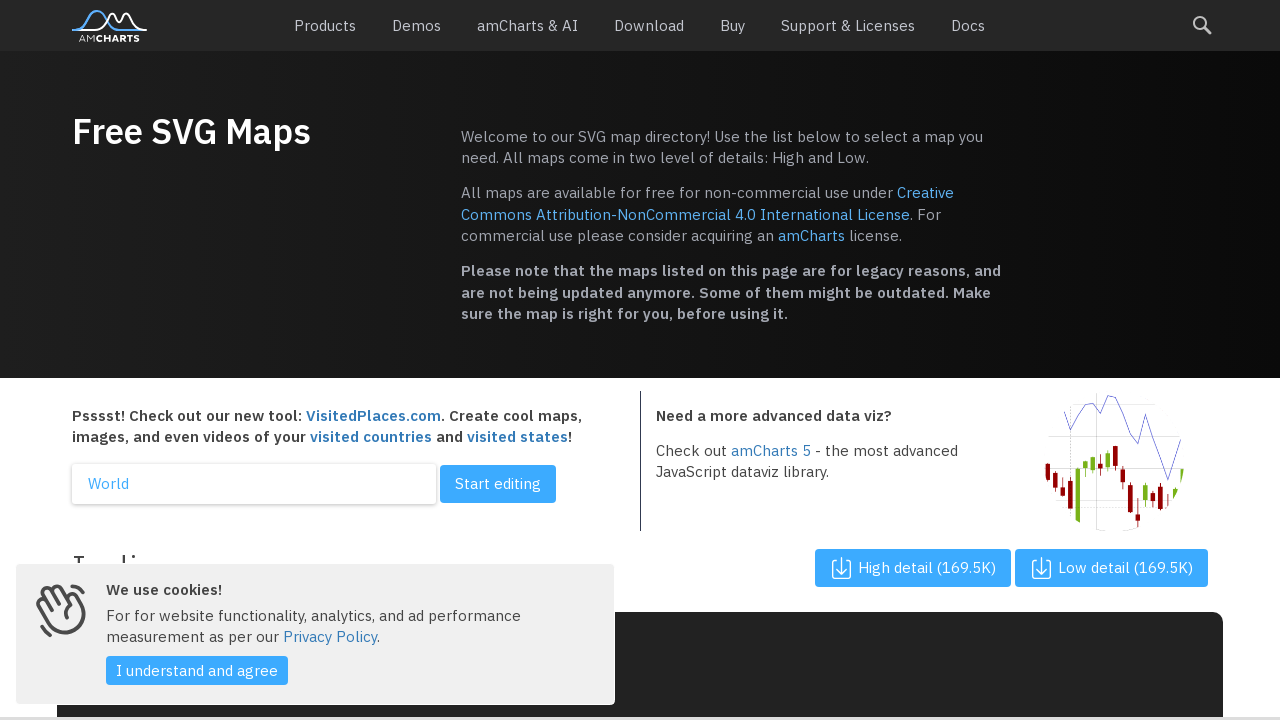

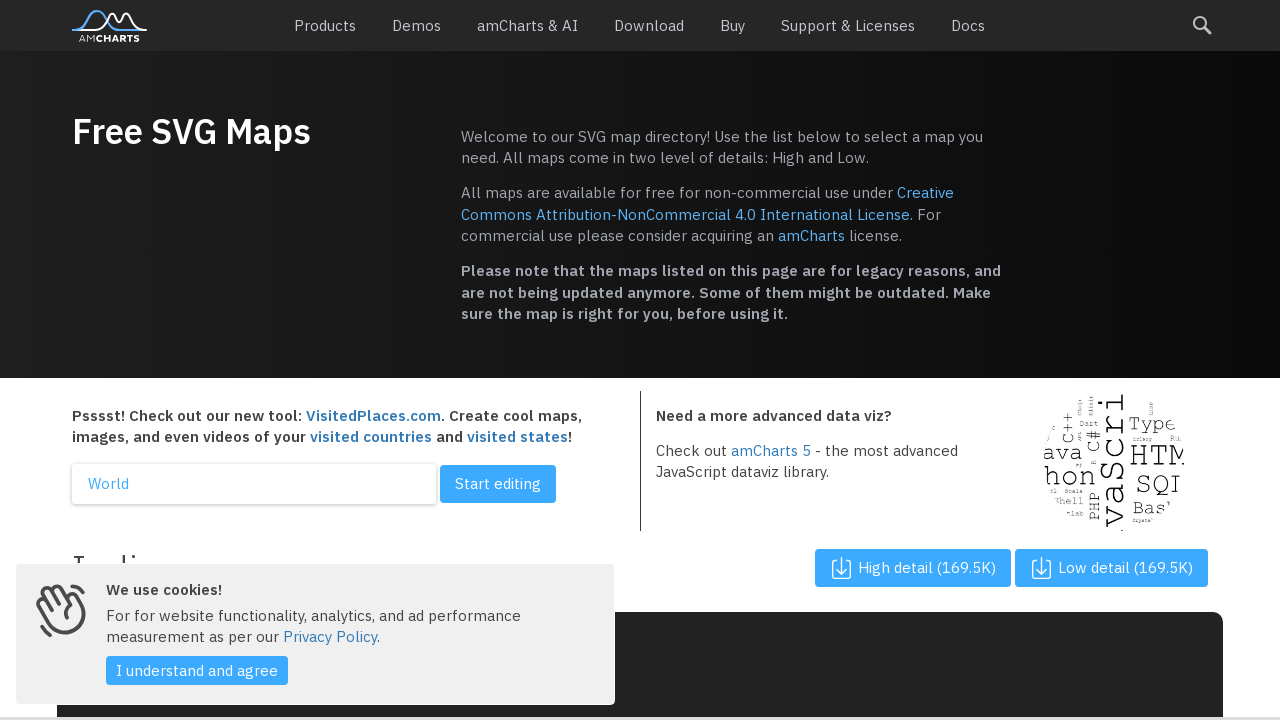